Tests a multi-select checkbox dropdown component by switching to a preview iframe, opening the dropdown, selecting multiple checkboxes, verifying selections, and iterating through all dropdown options.

Starting URL: https://stackblitz.com/edit/multiselect-checkbox-dropdown?file=src%2Fapp%2Fapp.component.ts

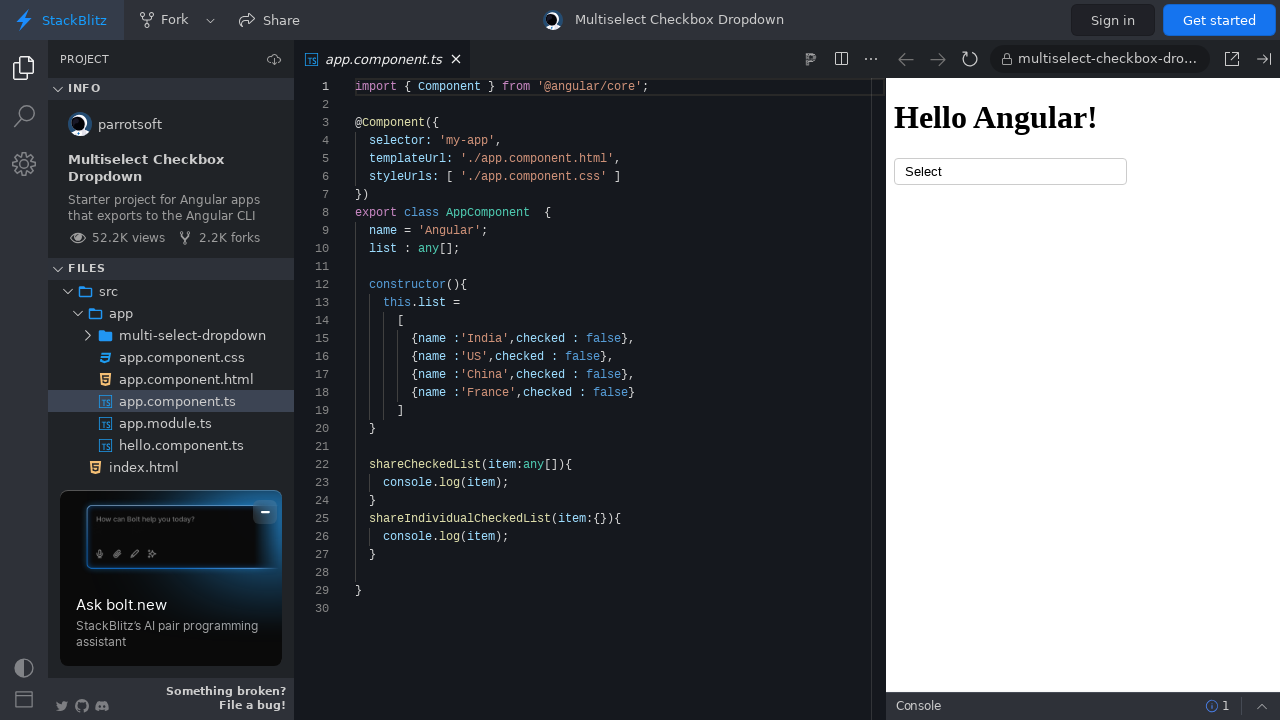

Preview iframe loaded and located
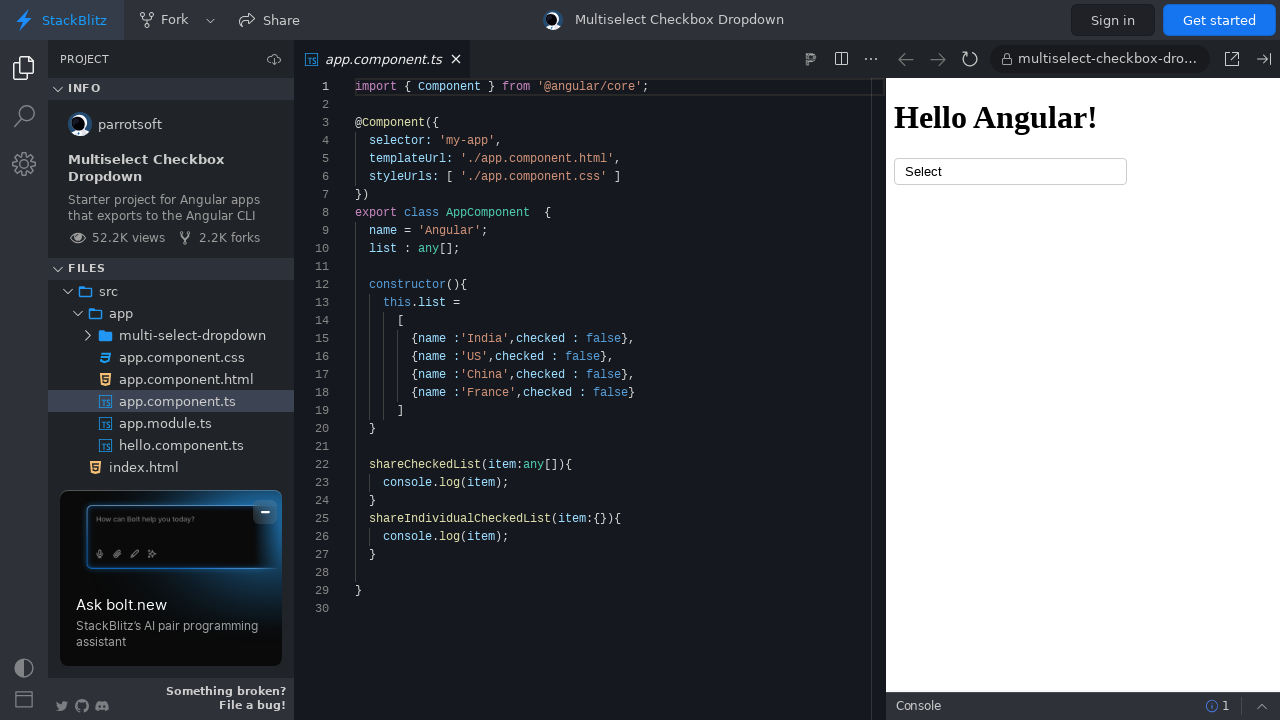

Switched to preview iframe content frame
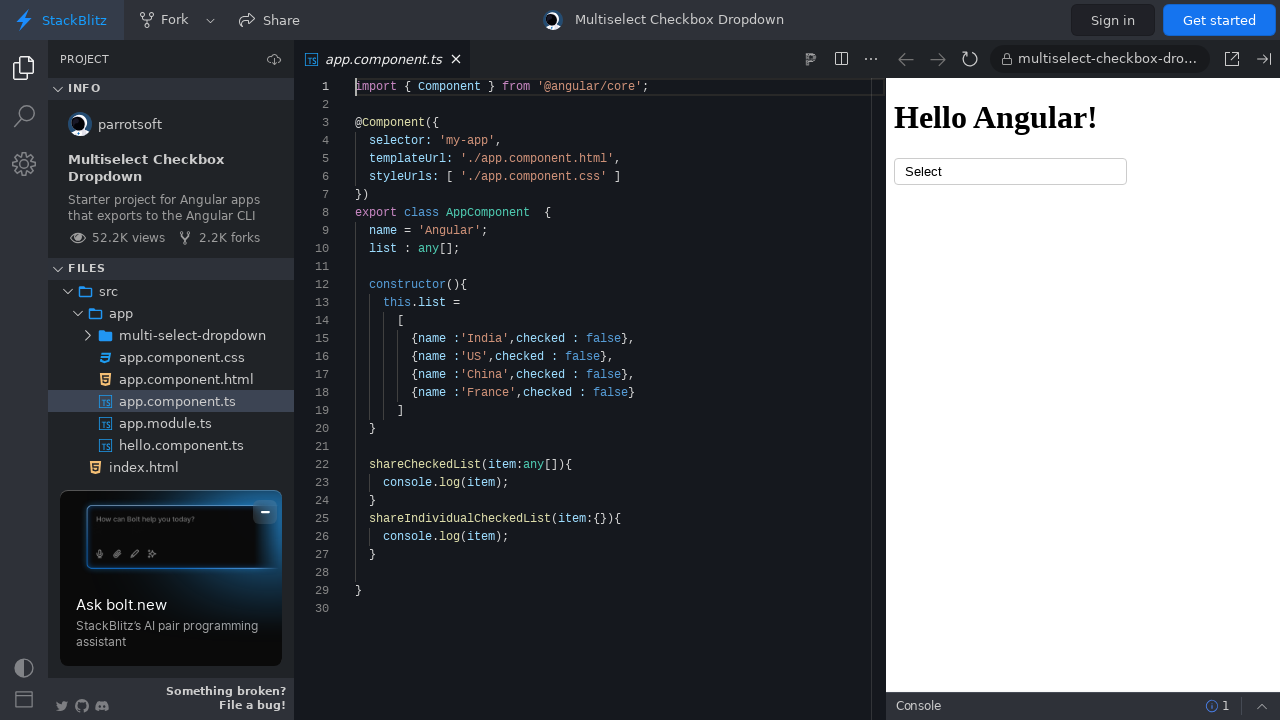

Dropdown toggle button is available in iframe
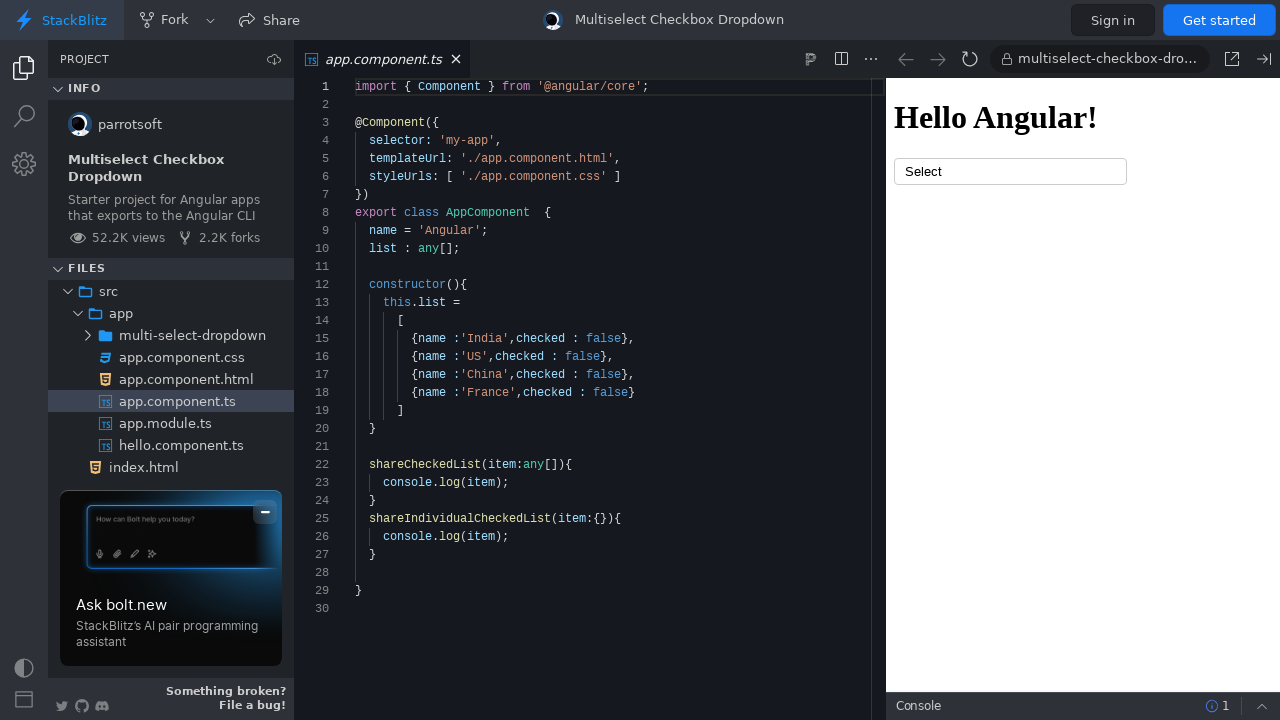

Clicked dropdown toggle button to open dropdown at (1010, 171) on button.drop-toggle.btn.flat
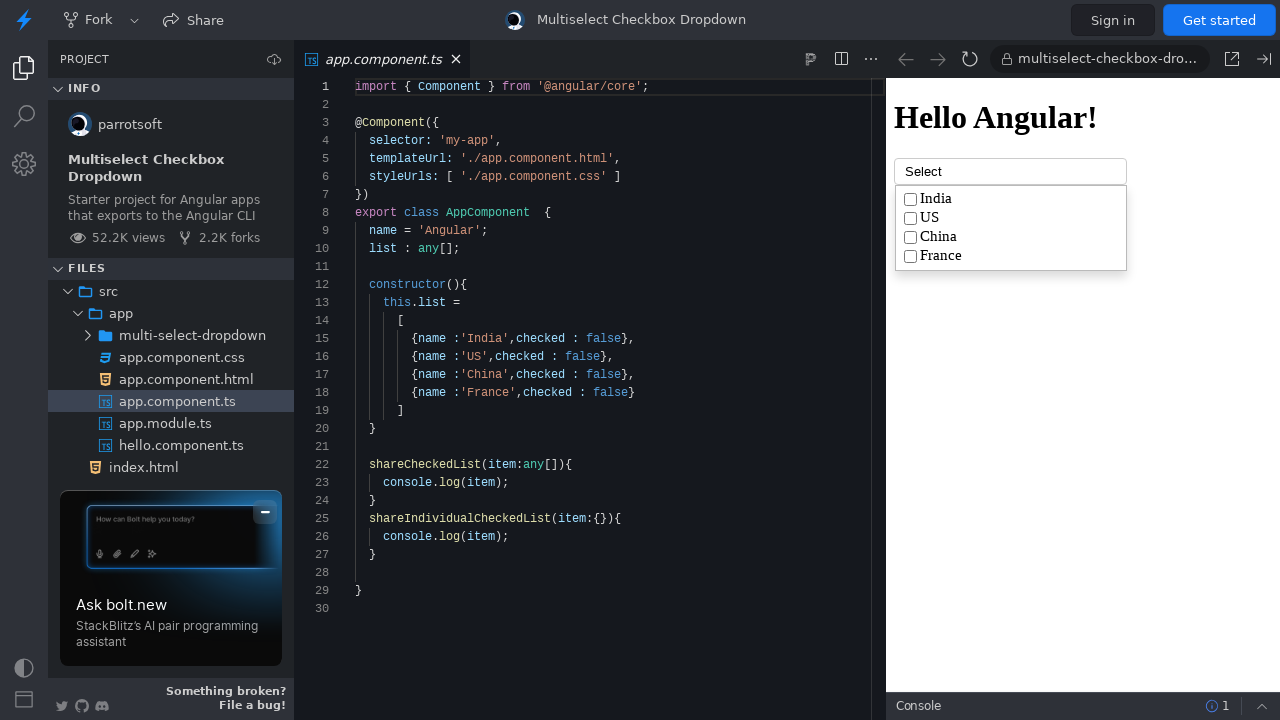

Selected second checkbox in dropdown at (910, 218) on (//input[@type='checkbox'])[2]
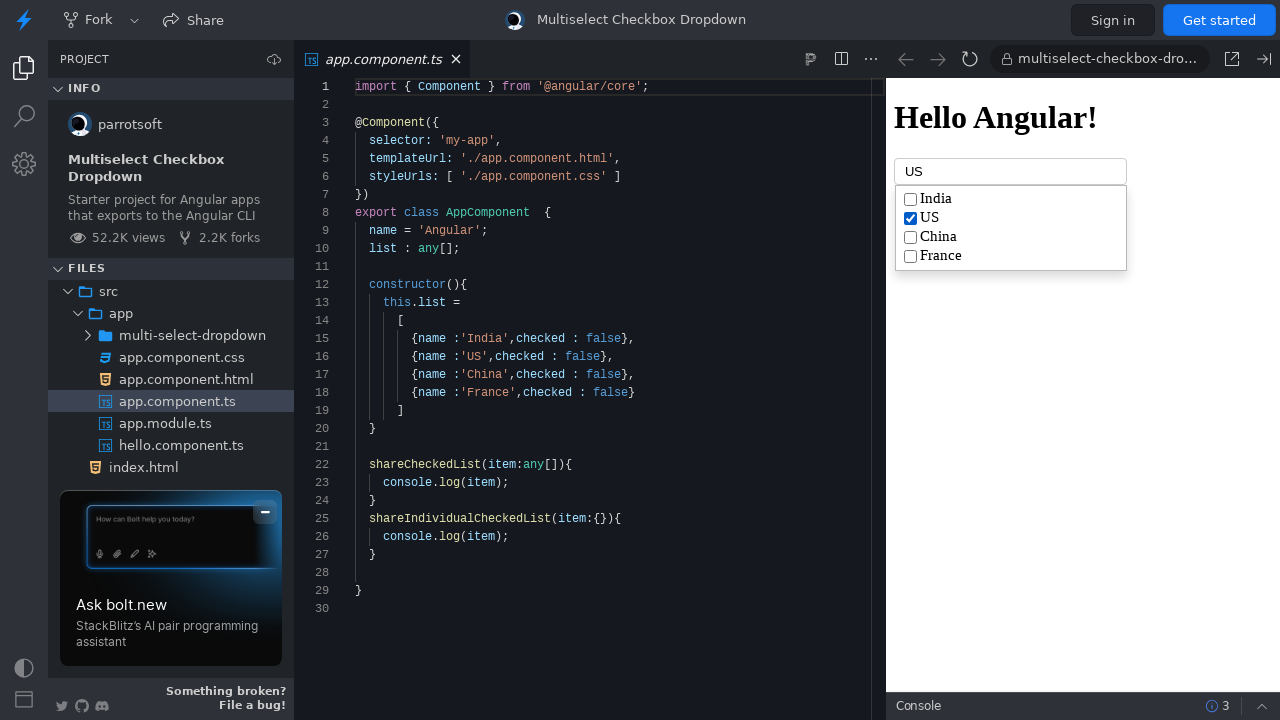

Selected third checkbox in dropdown at (910, 237) on (//input[@type='checkbox'])[3]
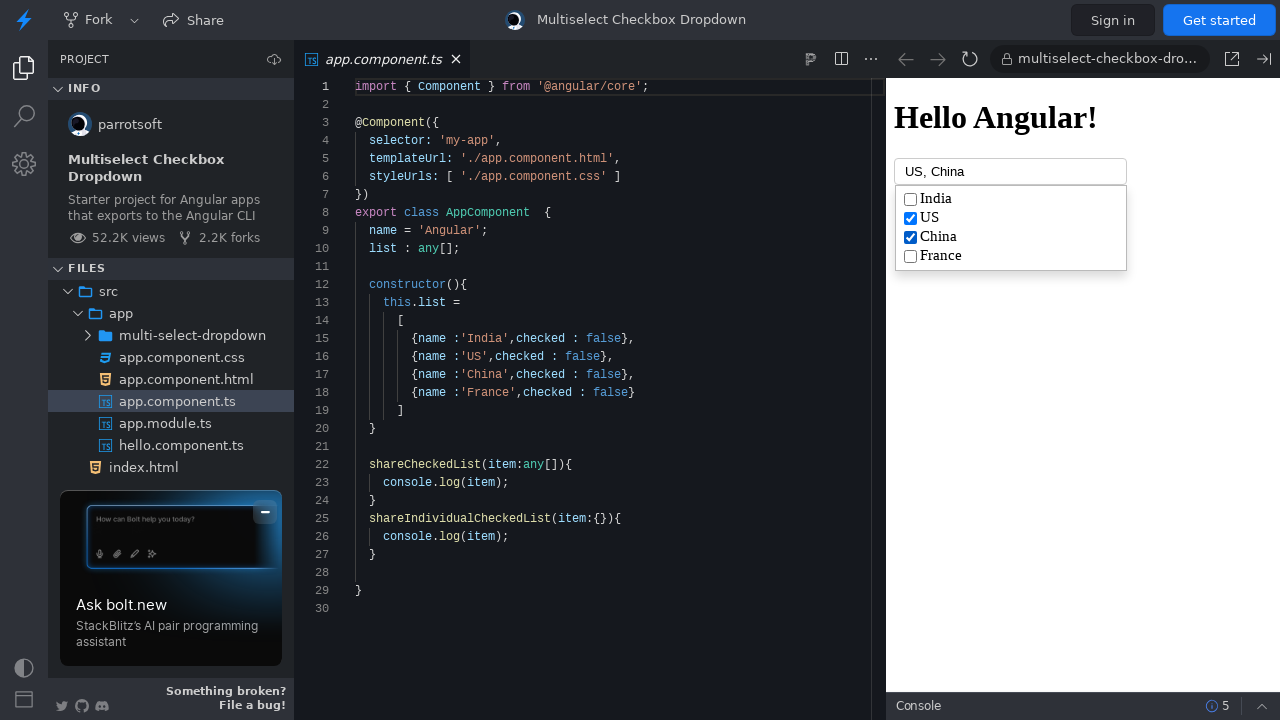

Waited for UI to update after checkbox selections
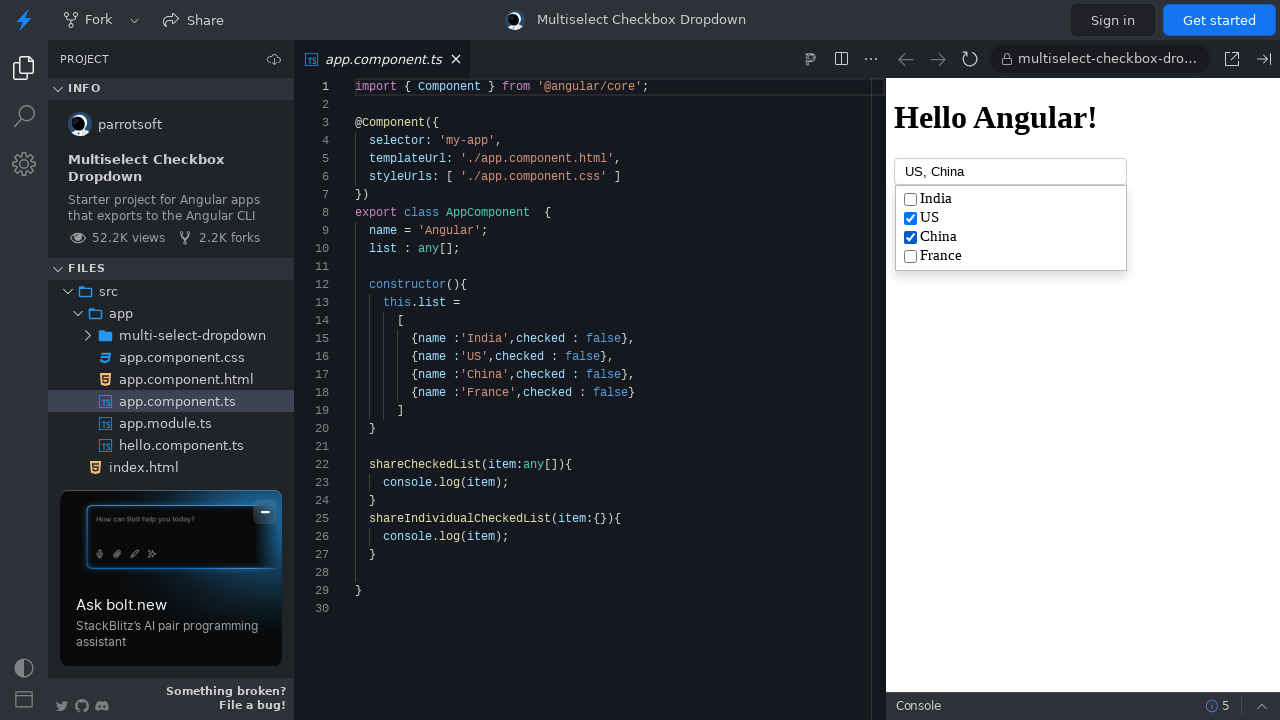

Located 4 dropdown labels
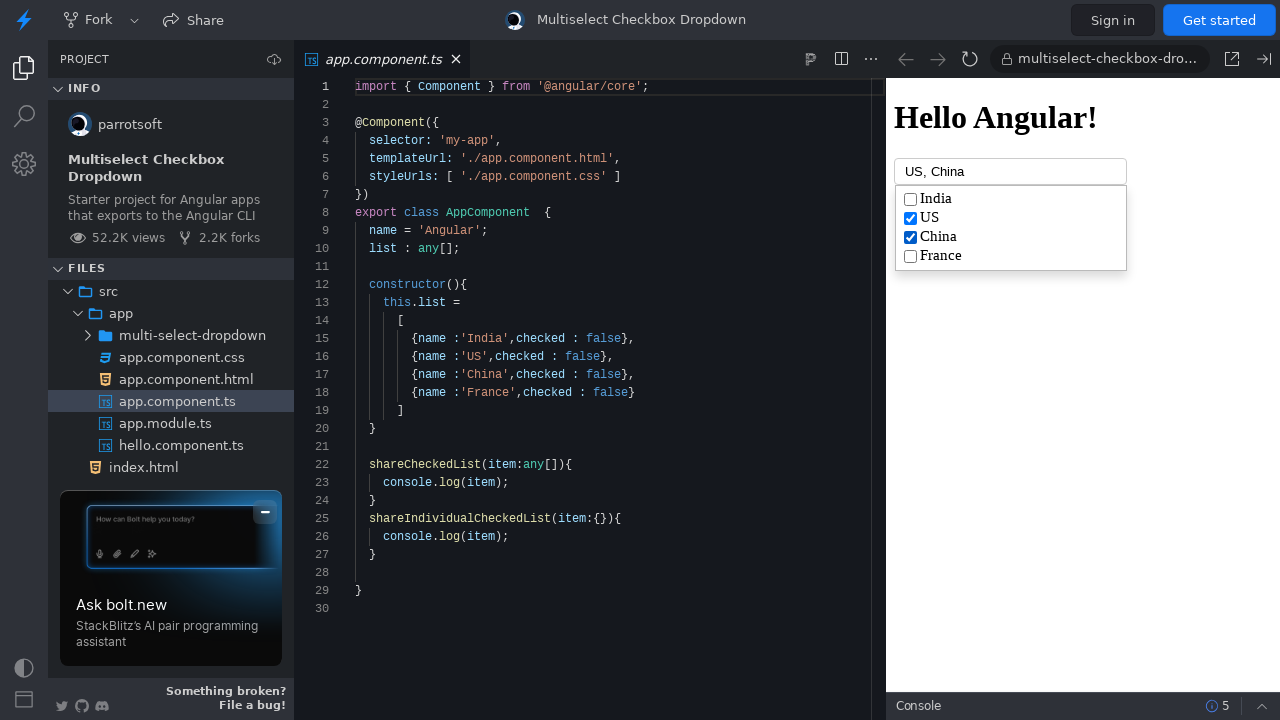

Clicked dropdown label 1 of 4 at (1011, 199) on div.drop-show label >> nth=0
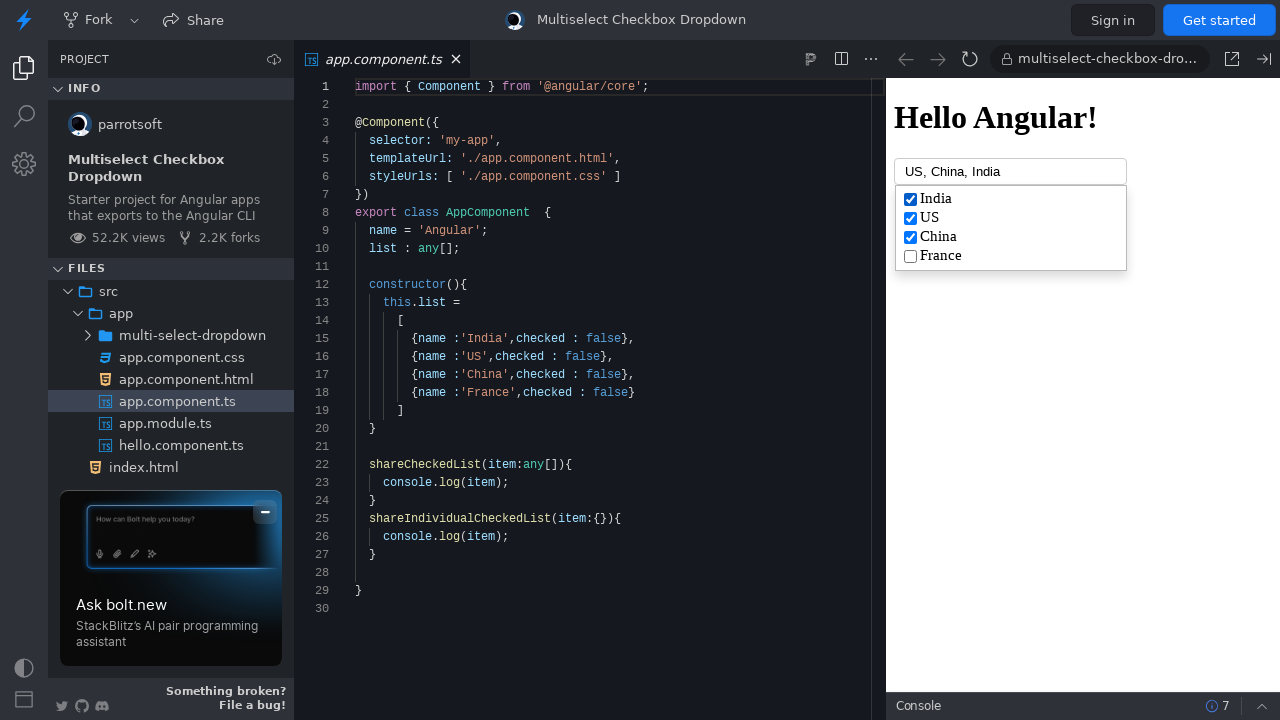

Clicked dropdown label 2 of 4 at (1011, 218) on div.drop-show label >> nth=1
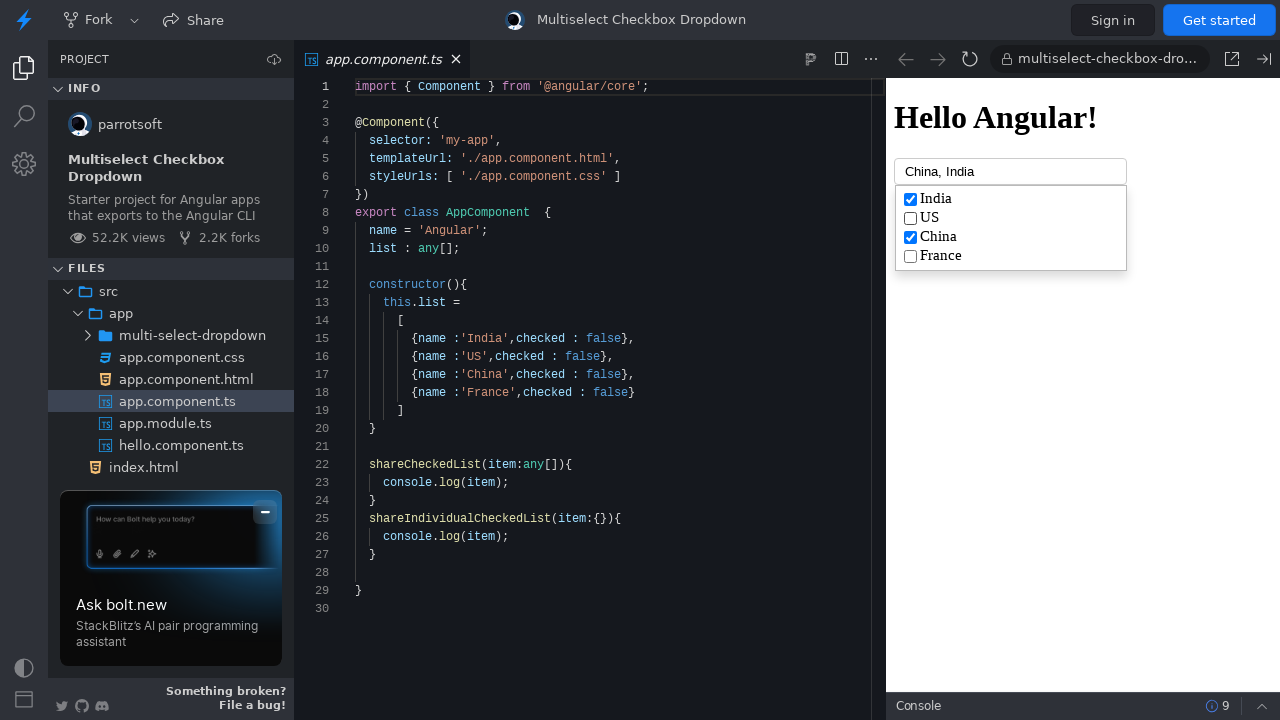

Clicked dropdown label 3 of 4 at (1011, 237) on div.drop-show label >> nth=2
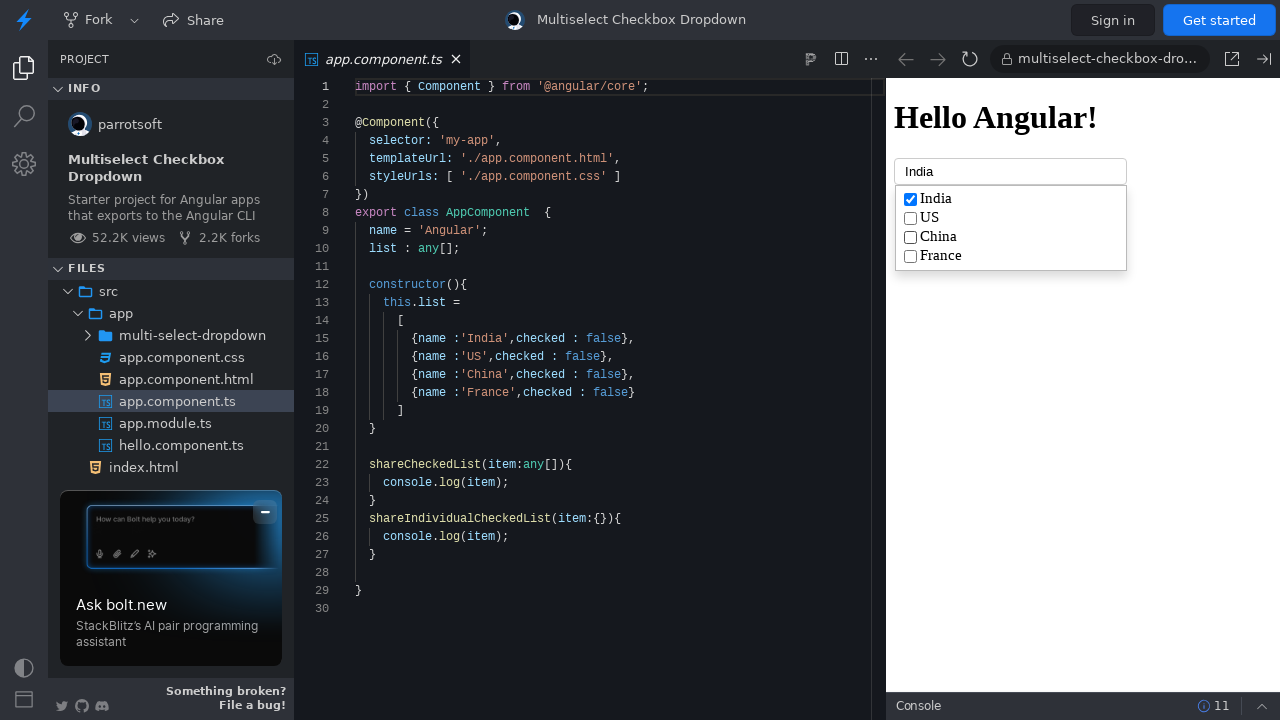

Clicked dropdown label 4 of 4 at (1011, 256) on div.drop-show label >> nth=3
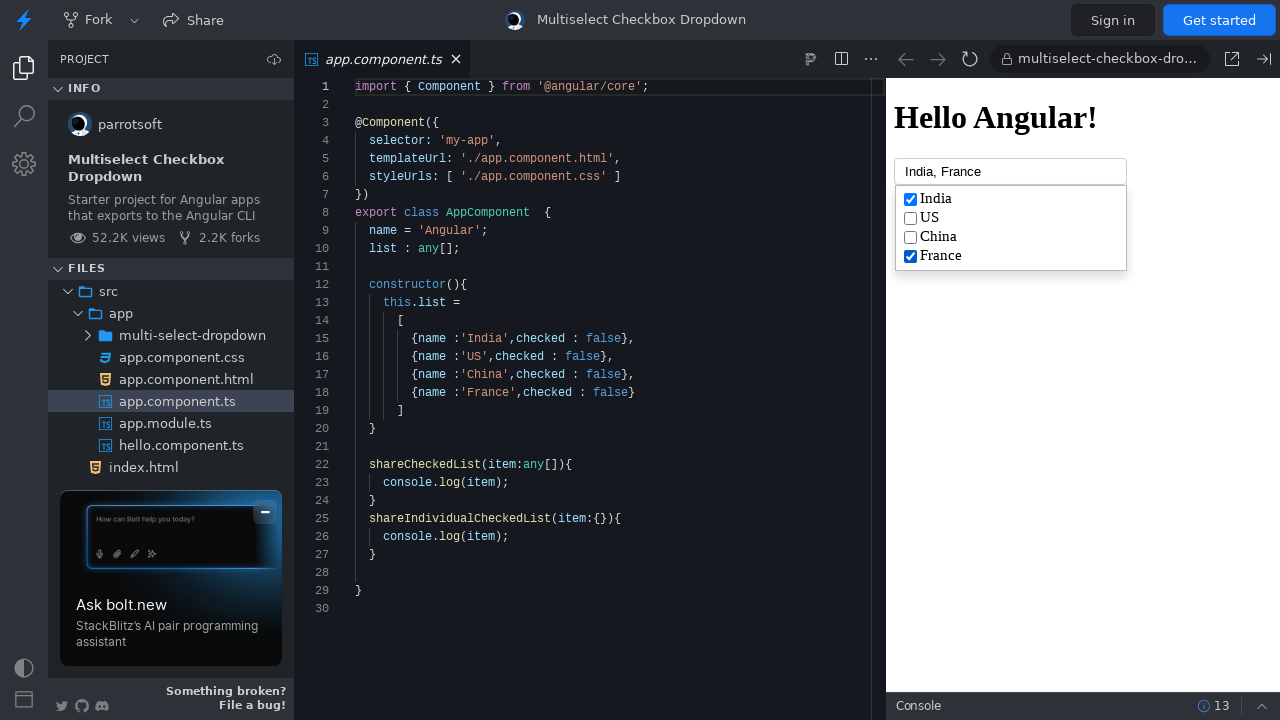

Waited for UI to update after clicking all labels
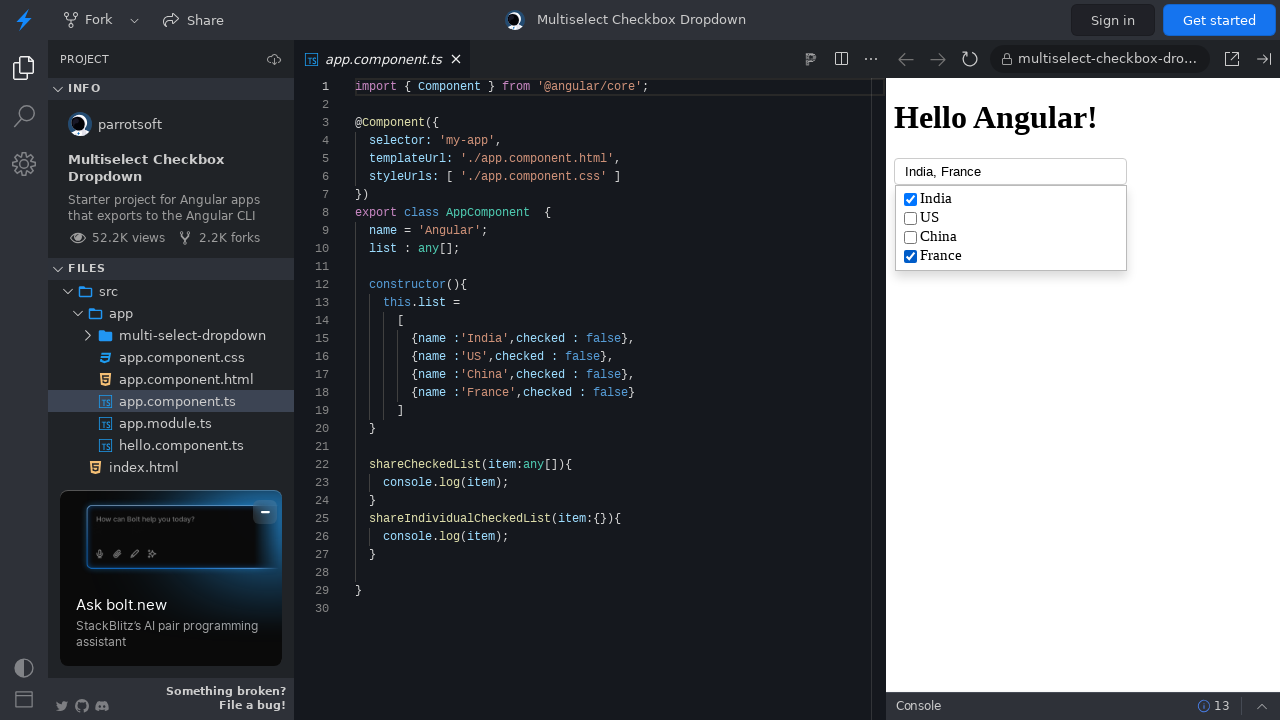

Located 4 checkboxes in dropdown
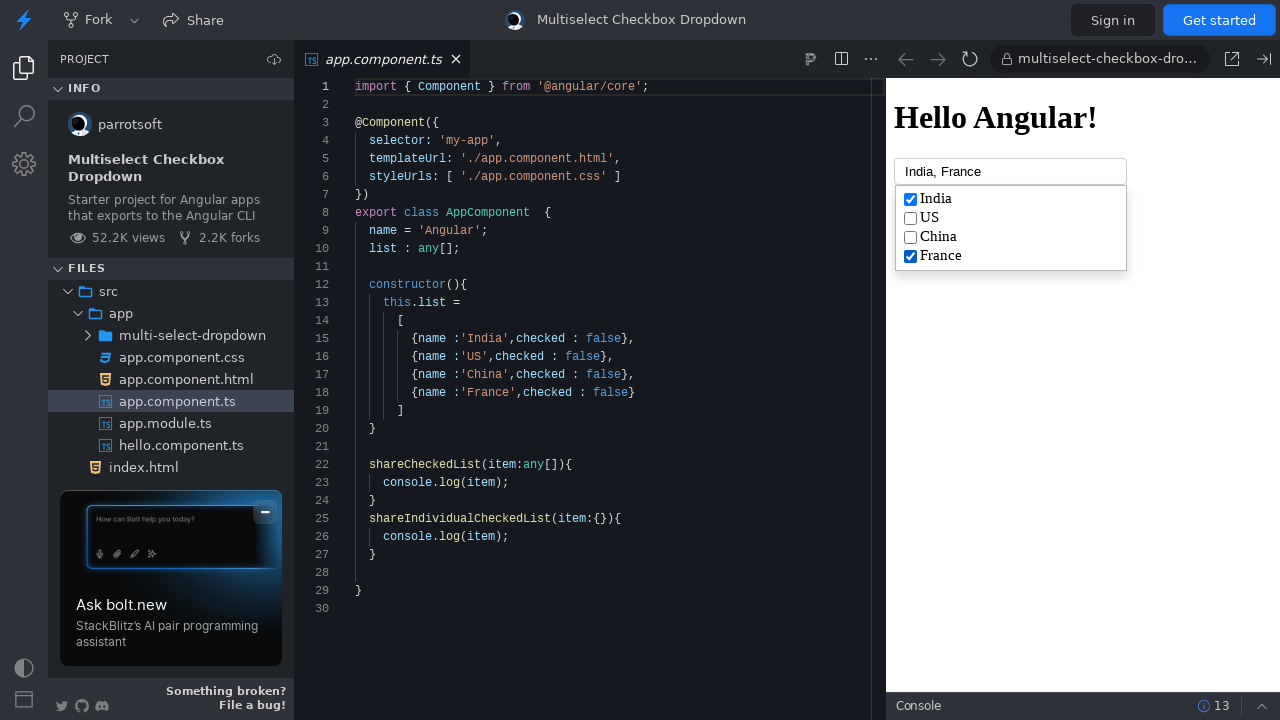

Selected unchecked checkbox 2 of 4 at (910, 218) on div.drop-show input[type='checkbox'] >> nth=1
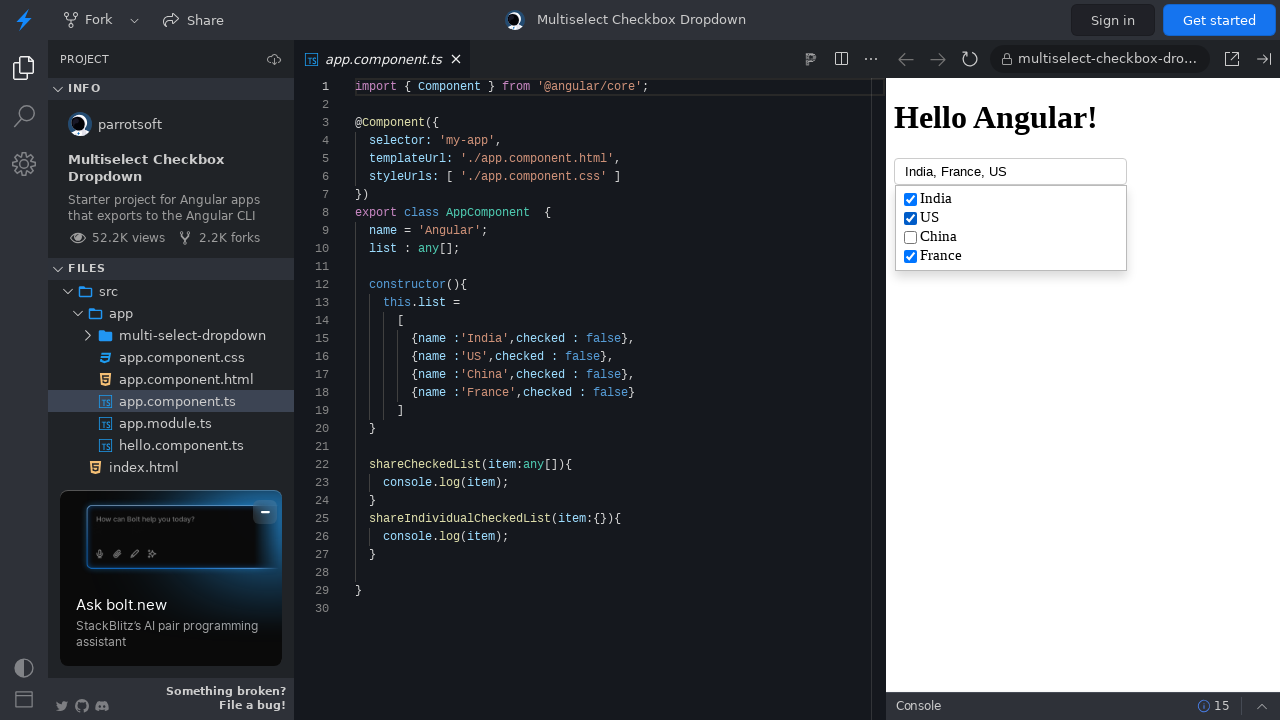

Selected unchecked checkbox 3 of 4 at (910, 237) on div.drop-show input[type='checkbox'] >> nth=2
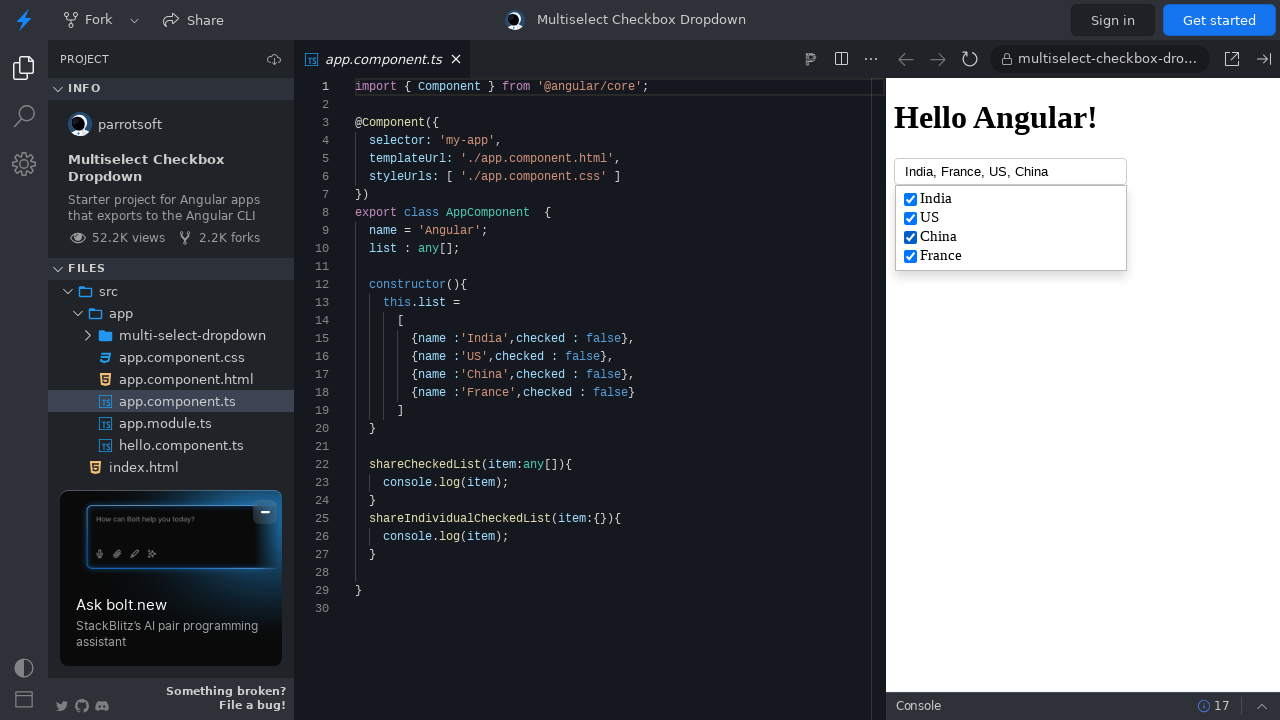

Waited for final UI update after selecting all unchecked checkboxes
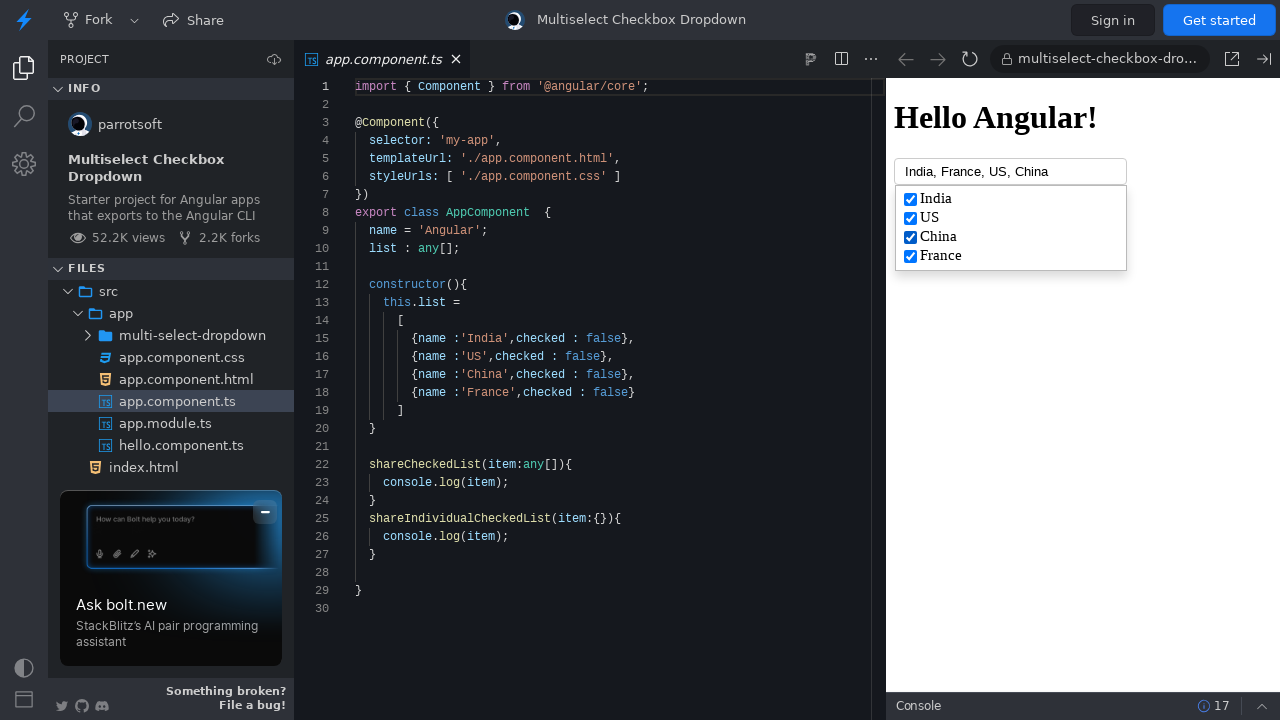

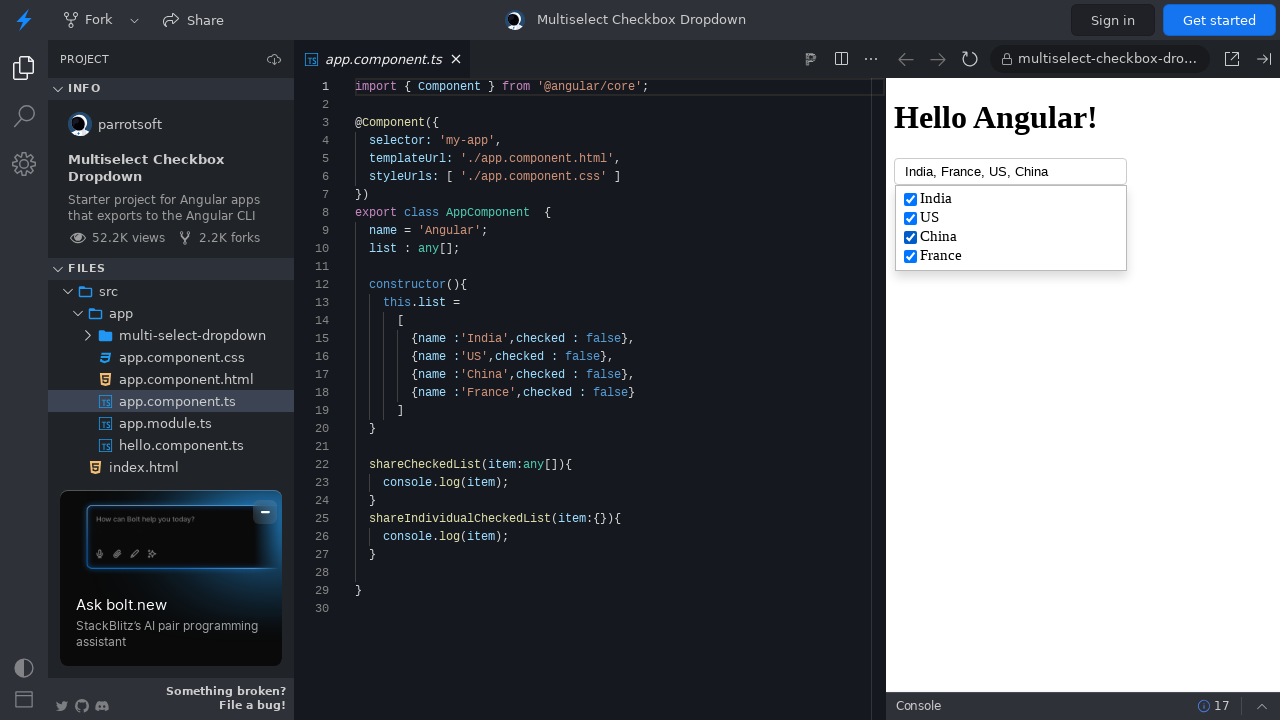